Tests a registration form by filling out all required fields (first name, last name, email, phone, address) and verifying successful submission

Starting URL: http://suninjuly.github.io/registration1.html

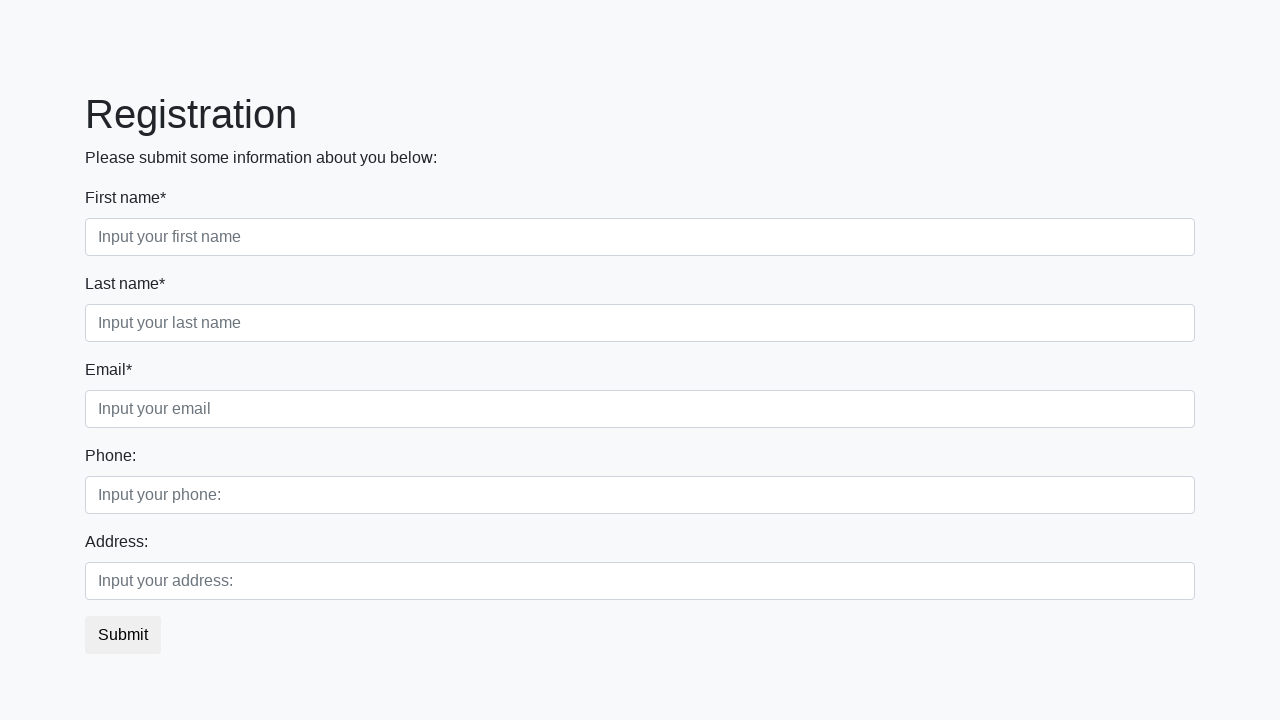

Filled first name field with 'Test' on //input[@class="form-control first"][@placeholder="Input your first name"]
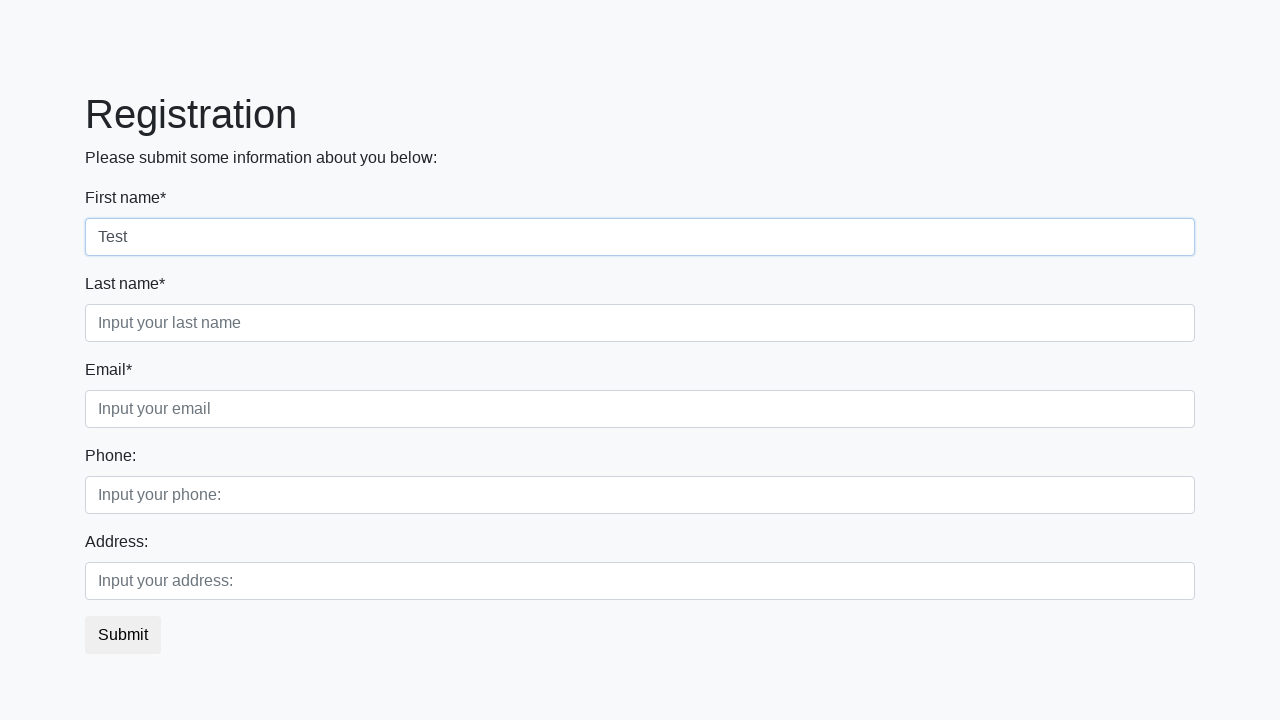

Filled last name field with 'QA' on //input[@class="form-control second"][@placeholder="Input your last name"]
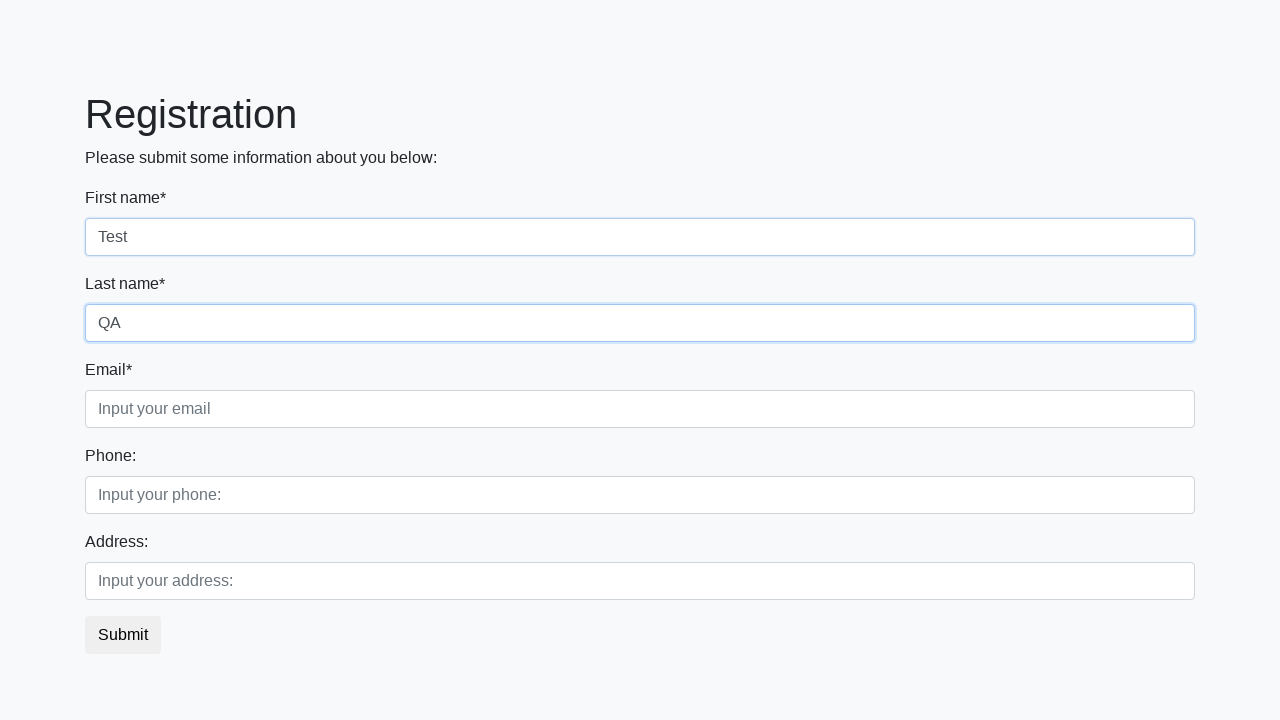

Filled email field with 'test@example.com' on //input[@class="form-control third"][@placeholder="Input your email"]
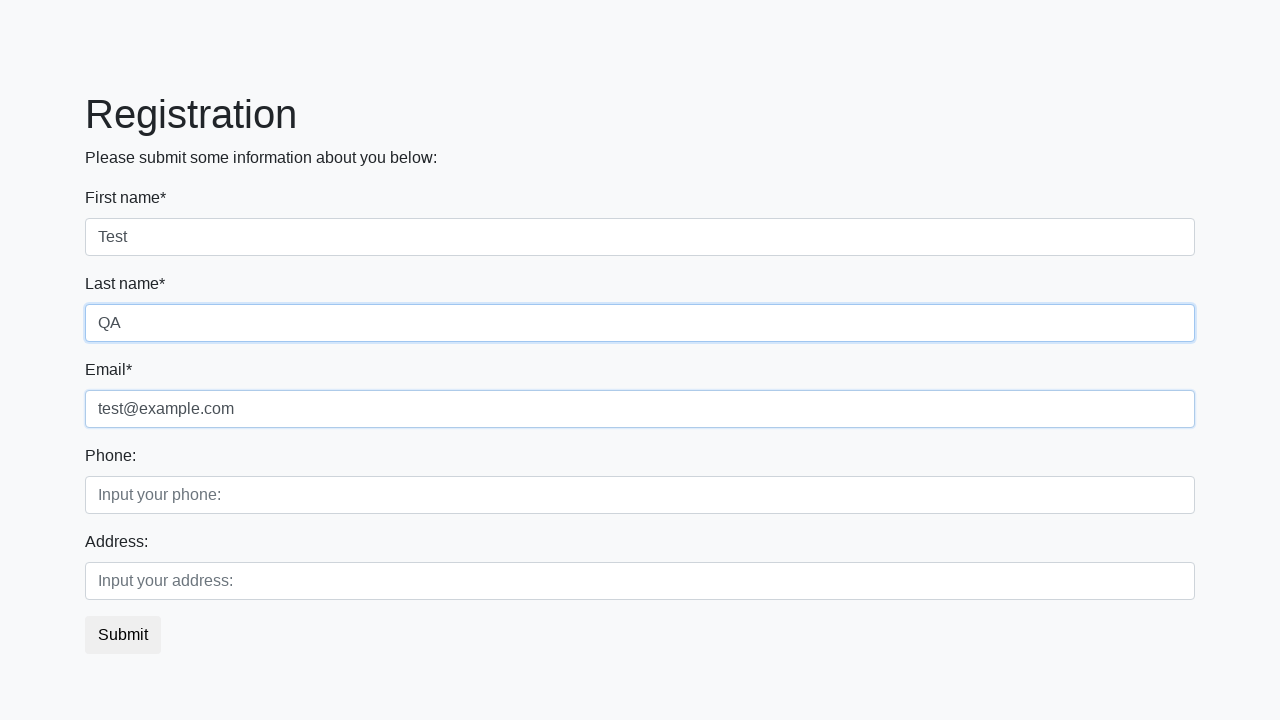

Filled phone field with '555-123-4567' on //input[@class="form-control first"][@placeholder="Input your phone:"]
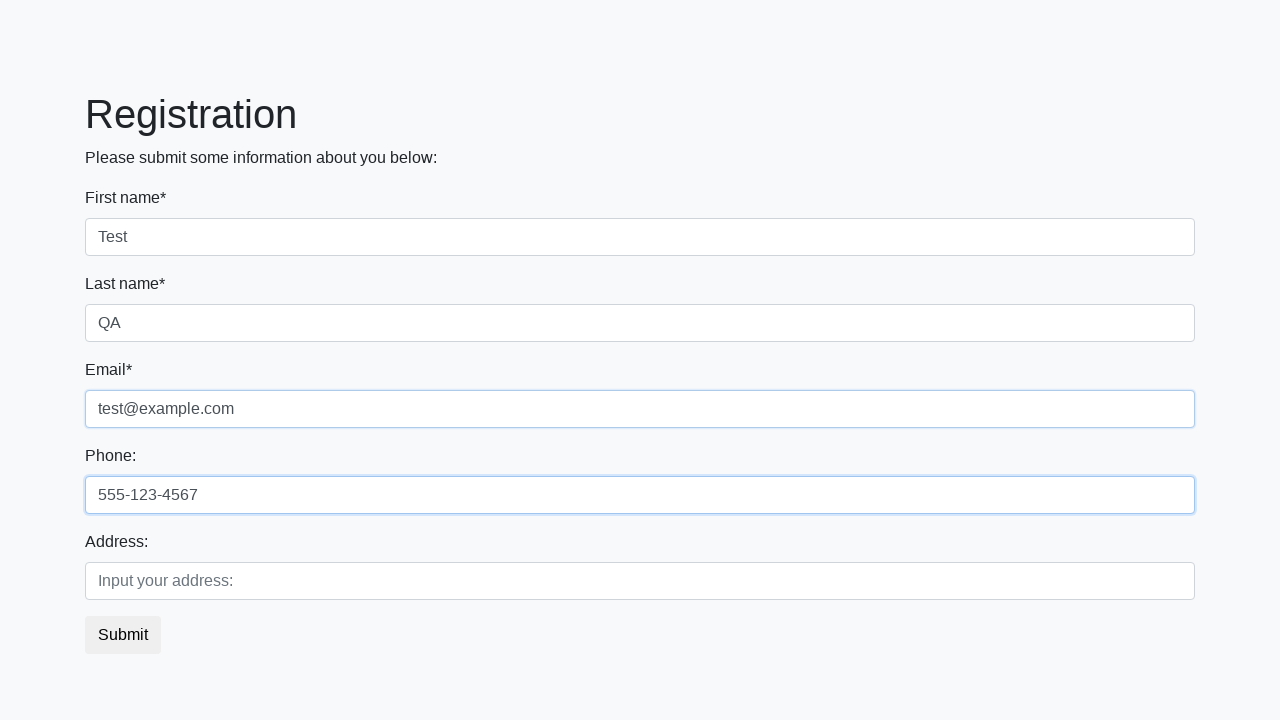

Filled address field with '123 Test Street' on //input[@class="form-control second"][@placeholder="Input your address:"]
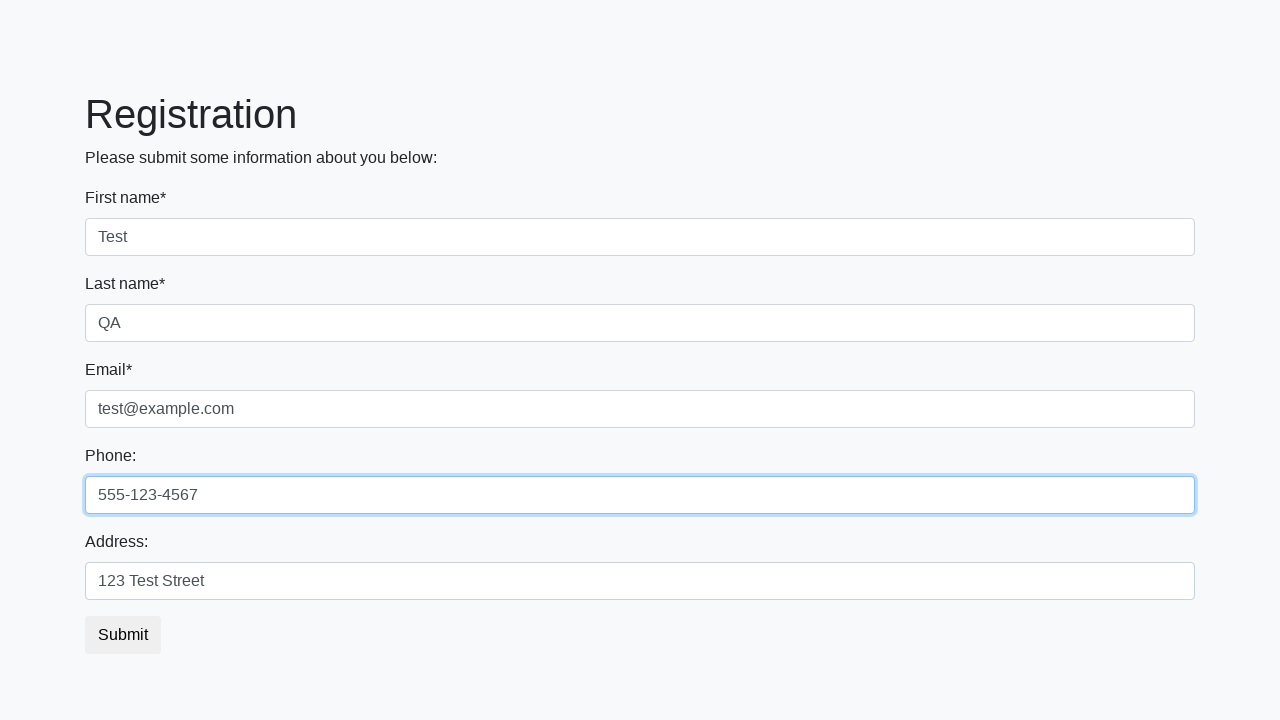

Clicked submit button to register at (123, 635) on xpath=//button[@type="submit"]
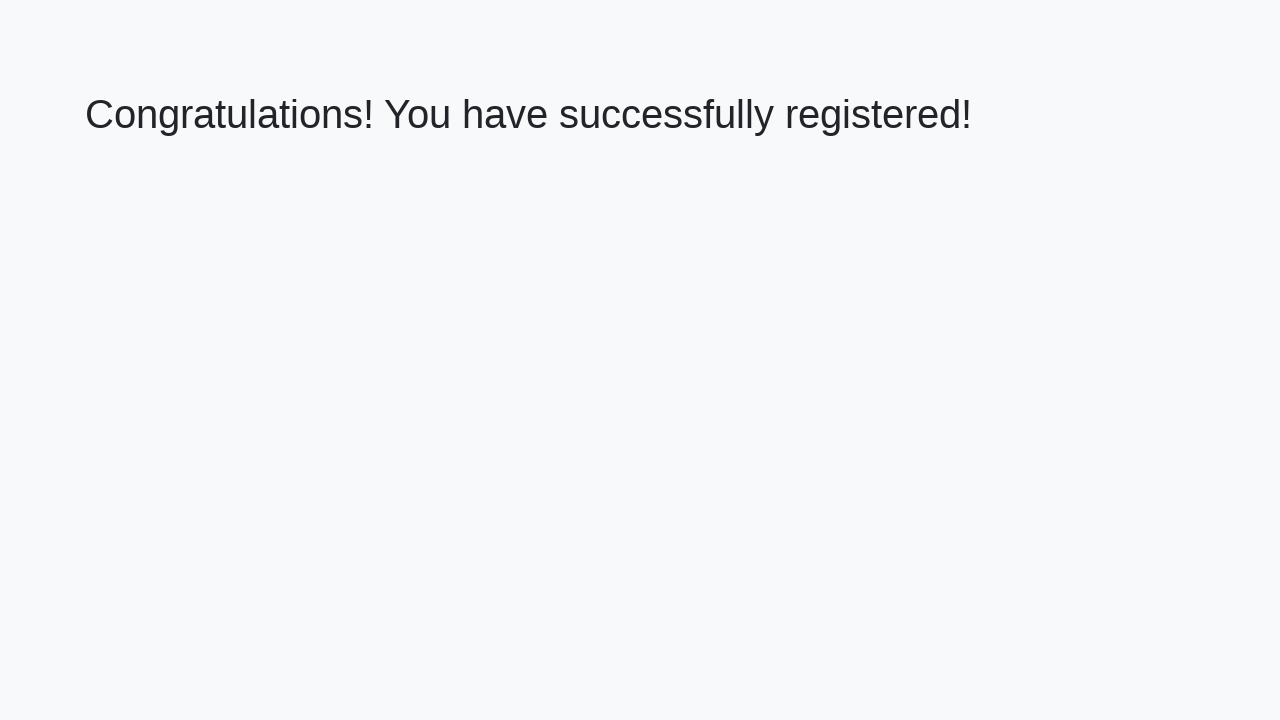

Success message (h1) loaded on page
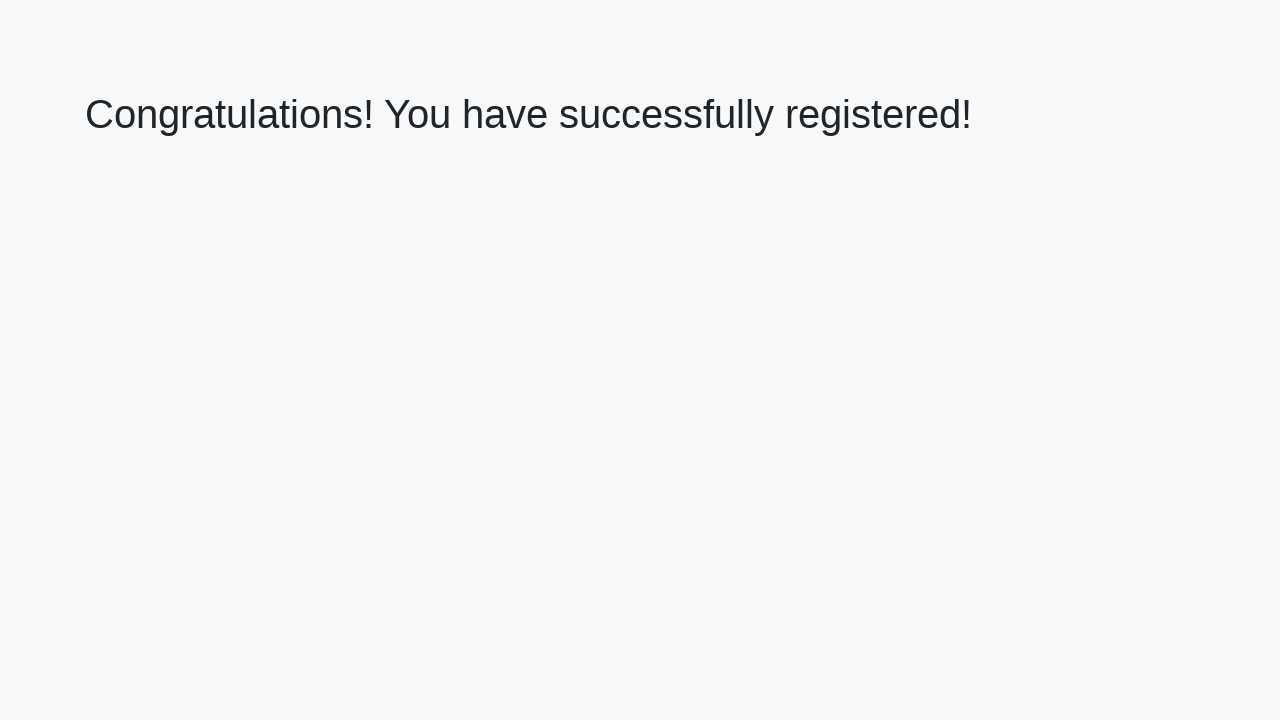

Retrieved success message text: 'Congratulations! You have successfully registered!'
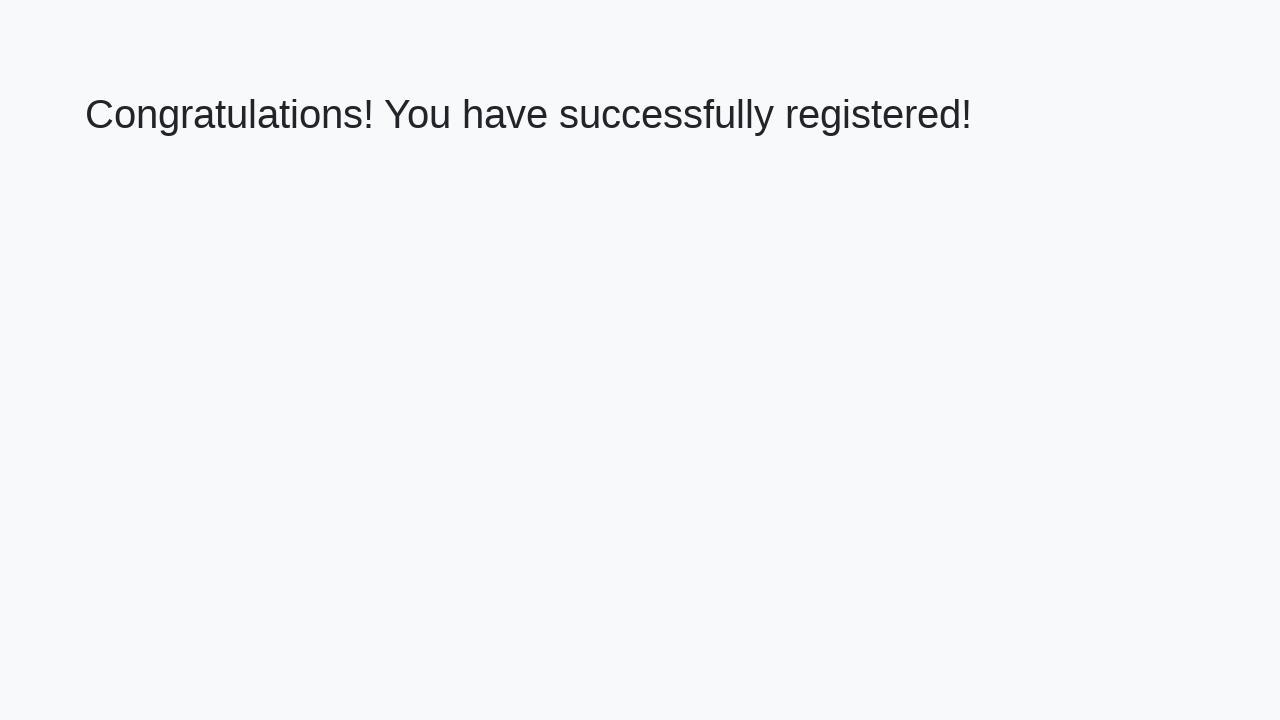

Verified success message matches expected text
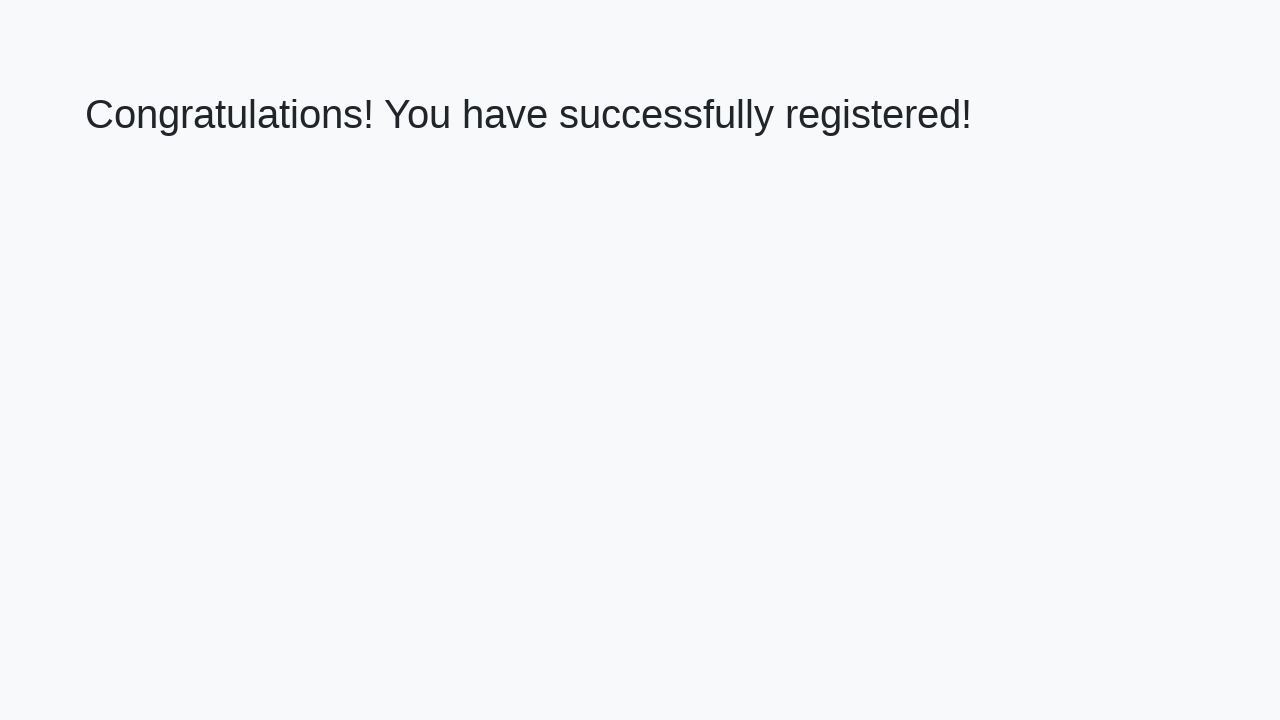

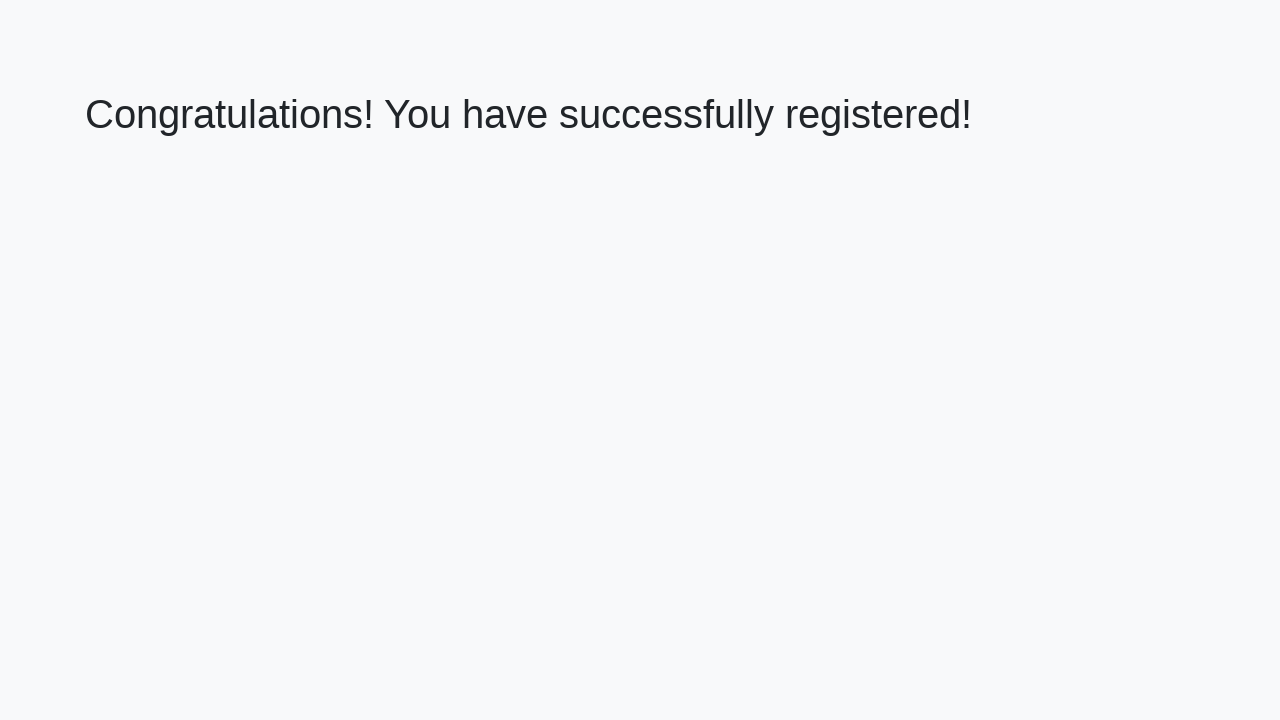